Tests creating a new ToDo item by filling the input field and pressing Enter, then verifying the item appears in the list

Starting URL: https://demo.playwright.dev/todomvc

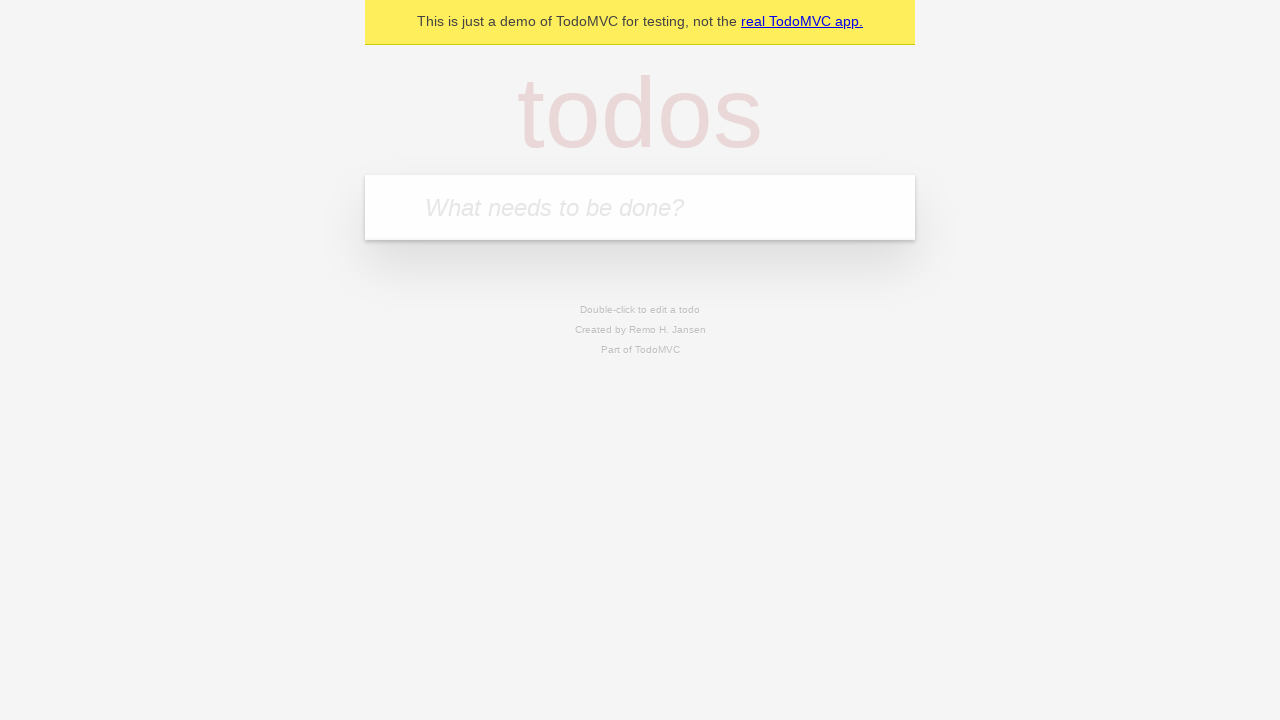

Filled todo input field with 'Buy milk' on internal:role=textbox[name="What needs to be done?"i]
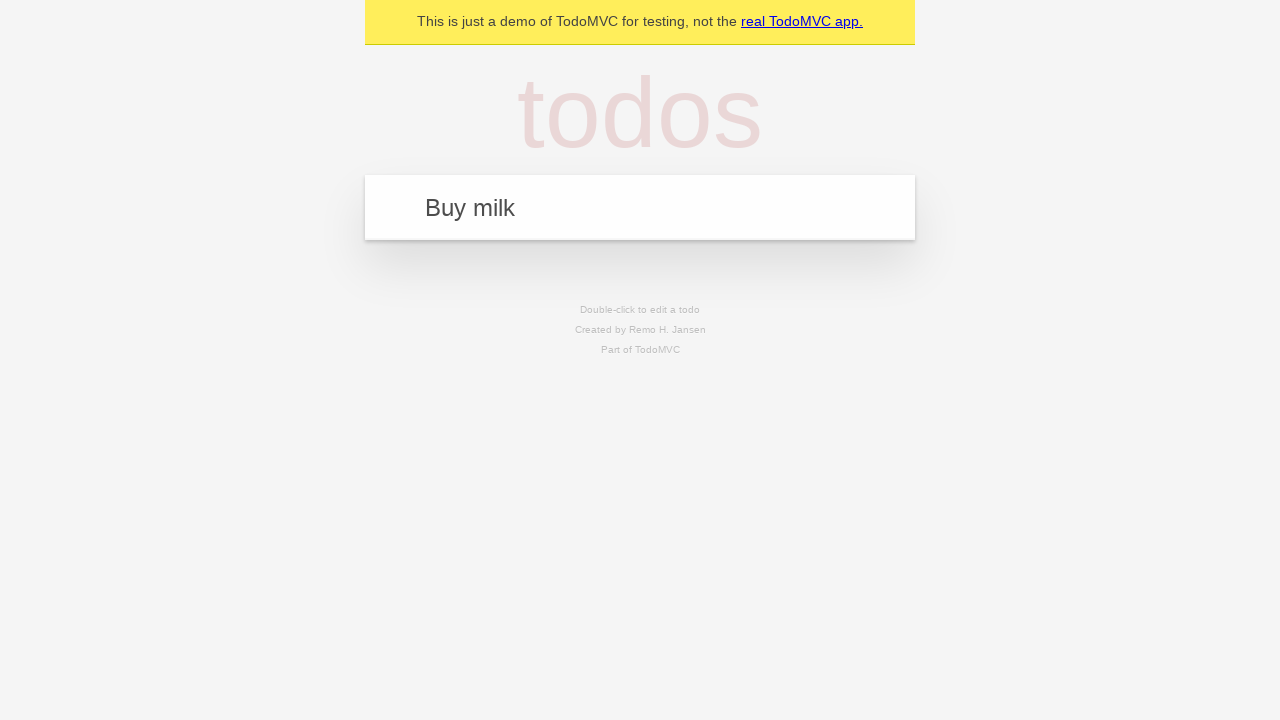

Pressed Enter to create the todo item on internal:role=textbox[name="What needs to be done?"i]
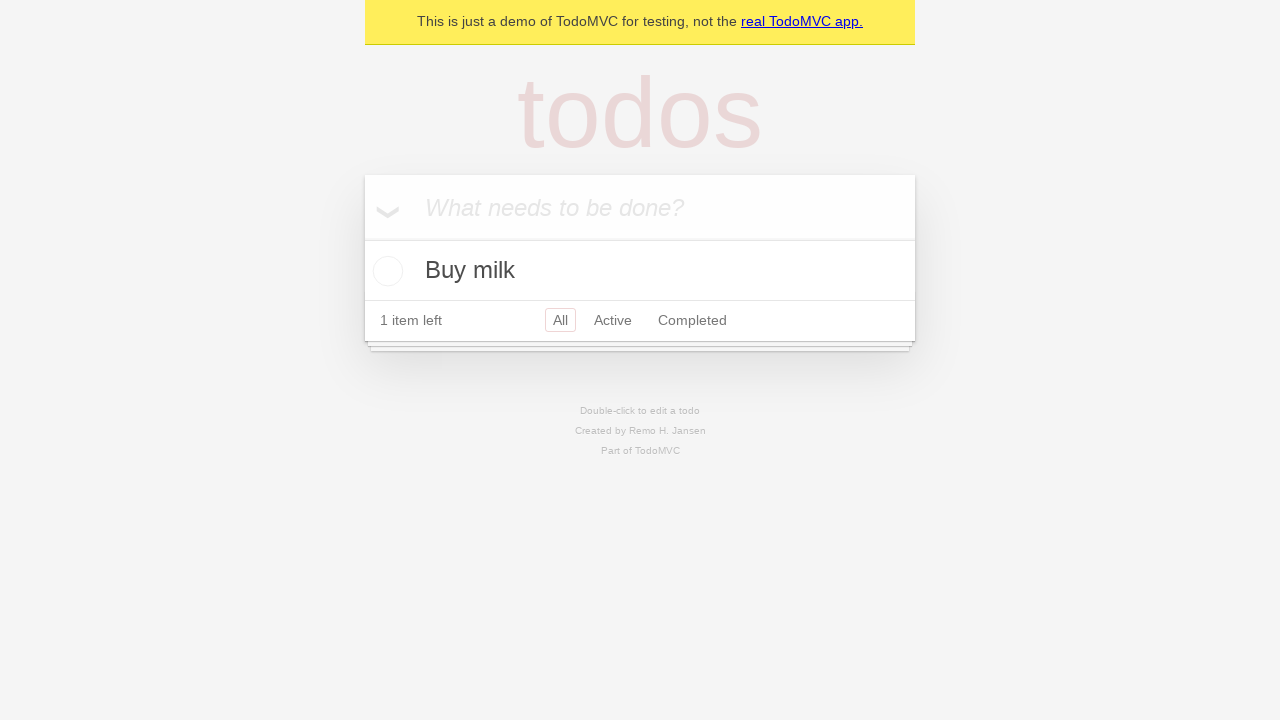

Verified that 'Buy milk' todo item appears in the list
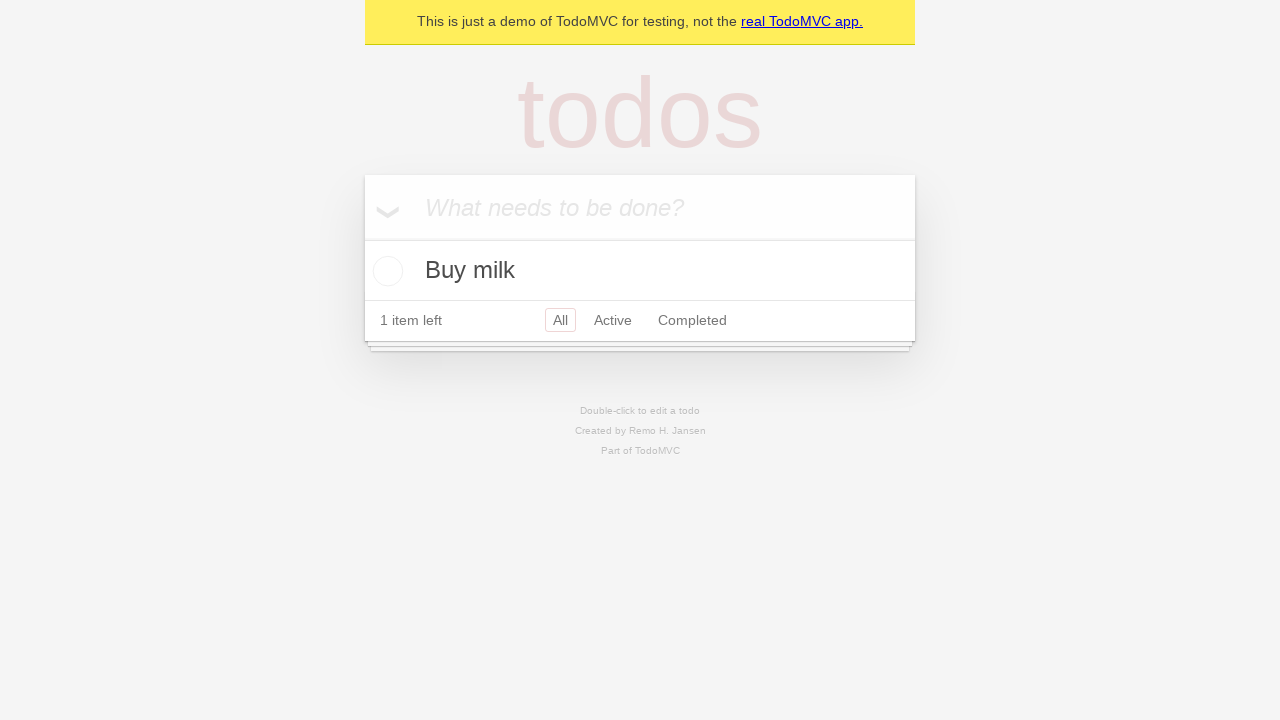

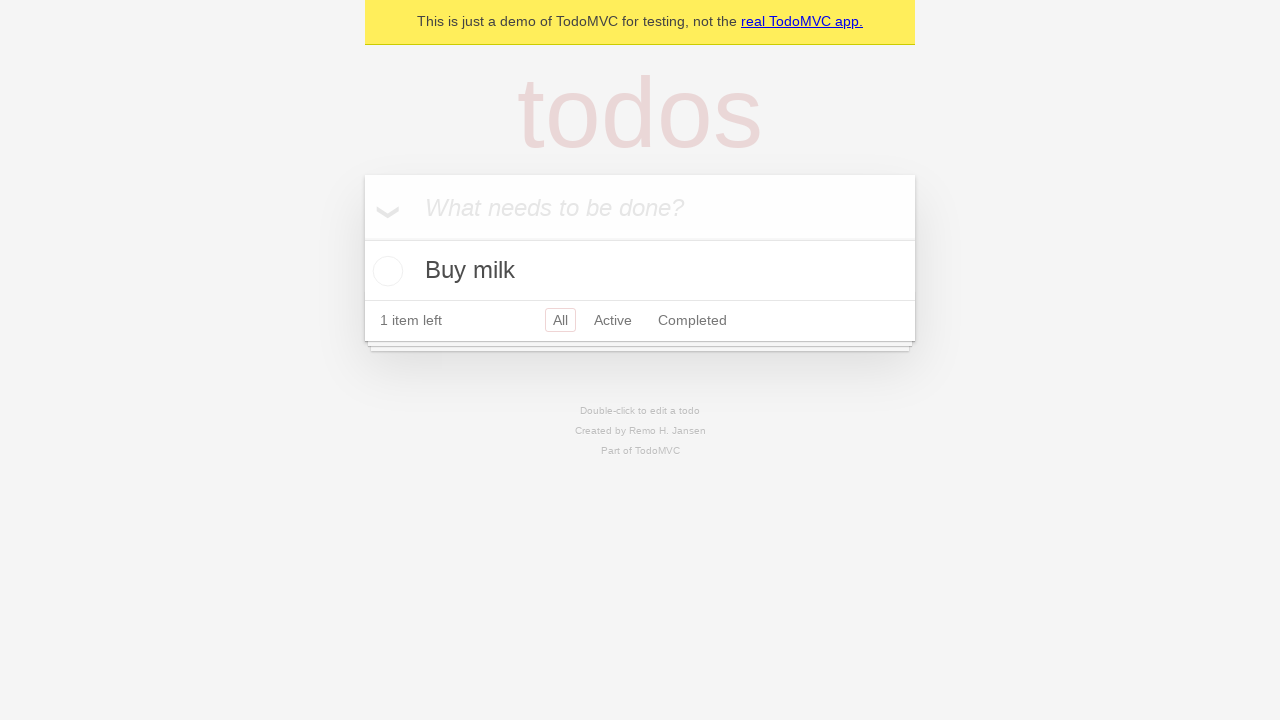